Navigates to JPL Space images page and clicks the button to view the full featured image

Starting URL: https://data-class-jpl-space.s3.amazonaws.com/JPL_Space/index.html

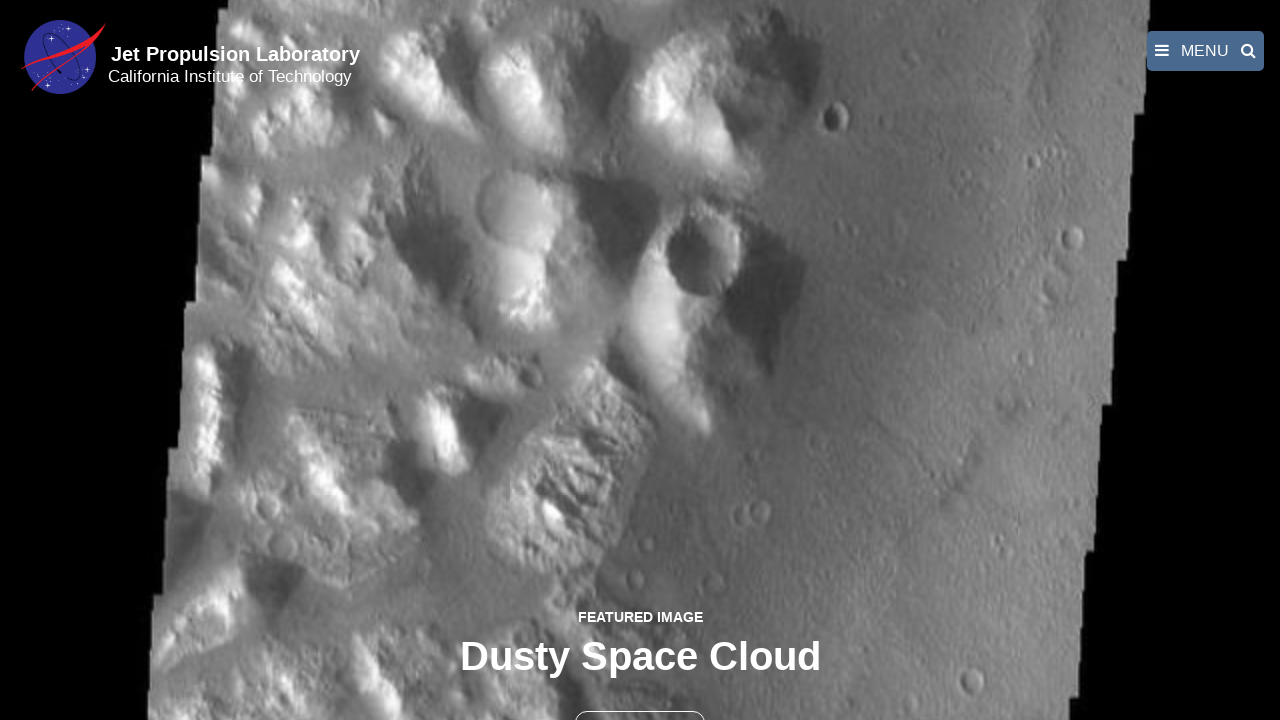

Navigated to JPL Space images page
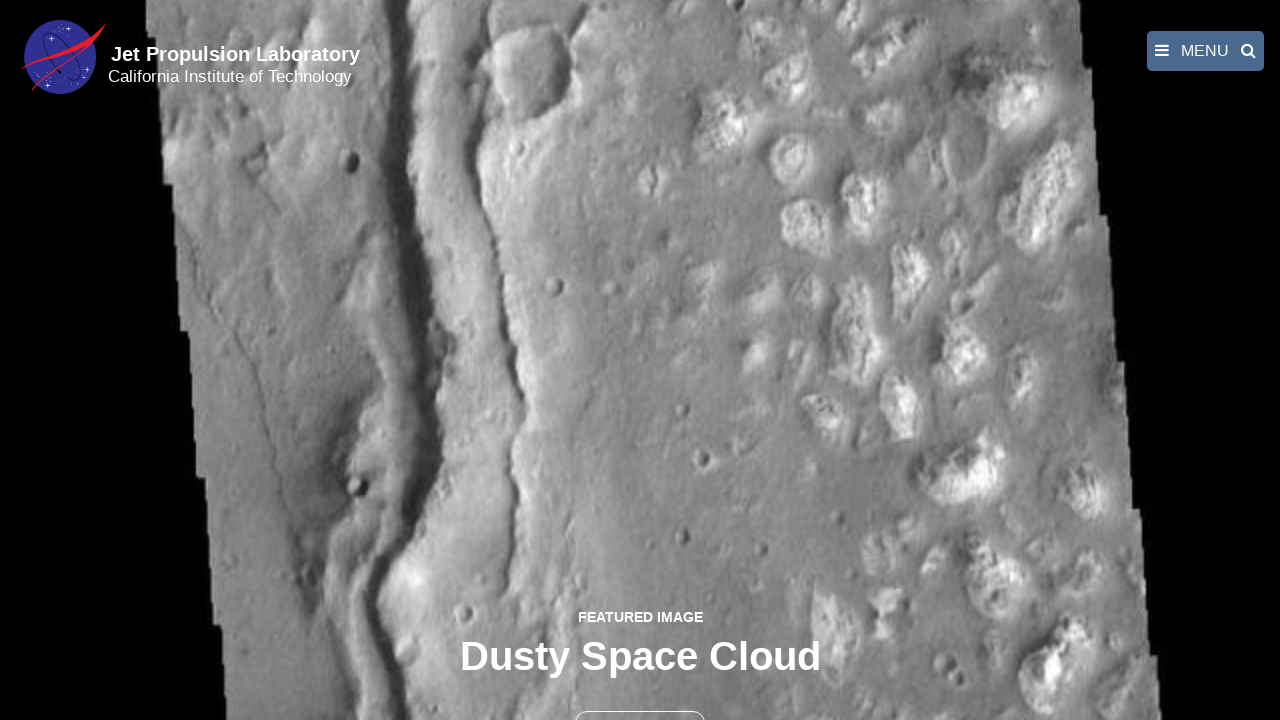

Clicked the button to view full featured image at (640, 699) on button >> nth=1
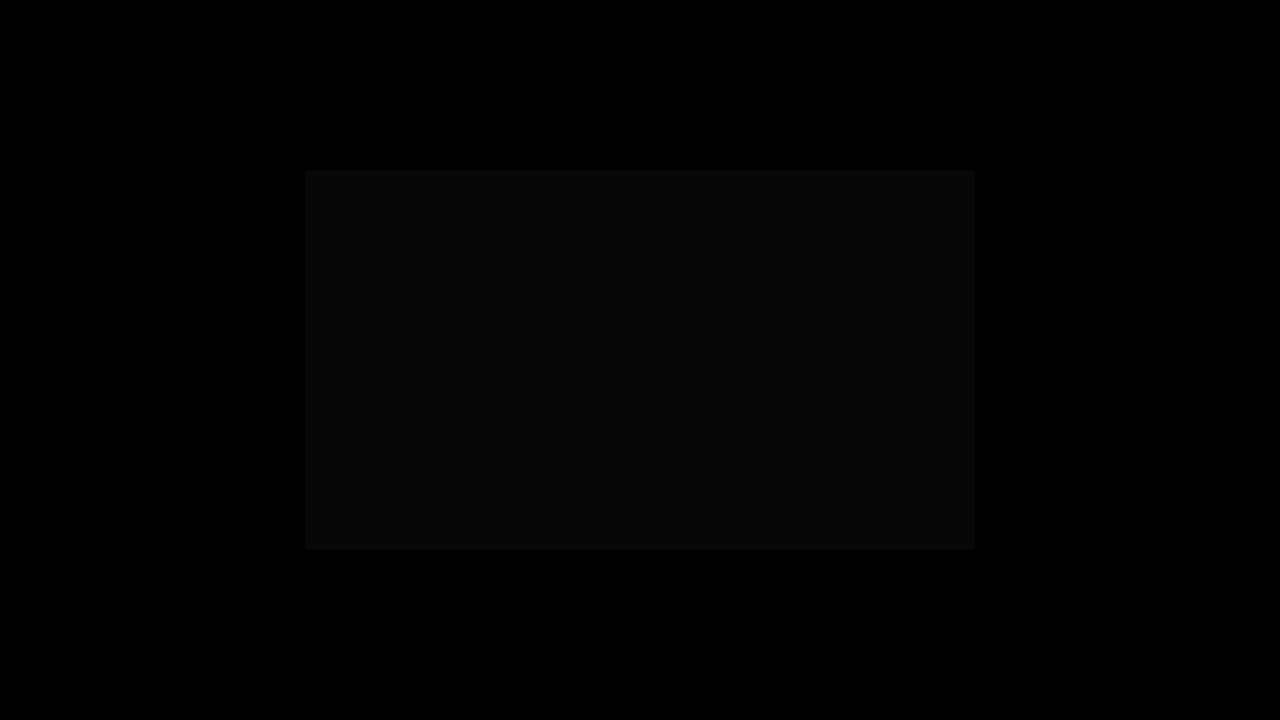

Full-size featured image loaded in lightbox
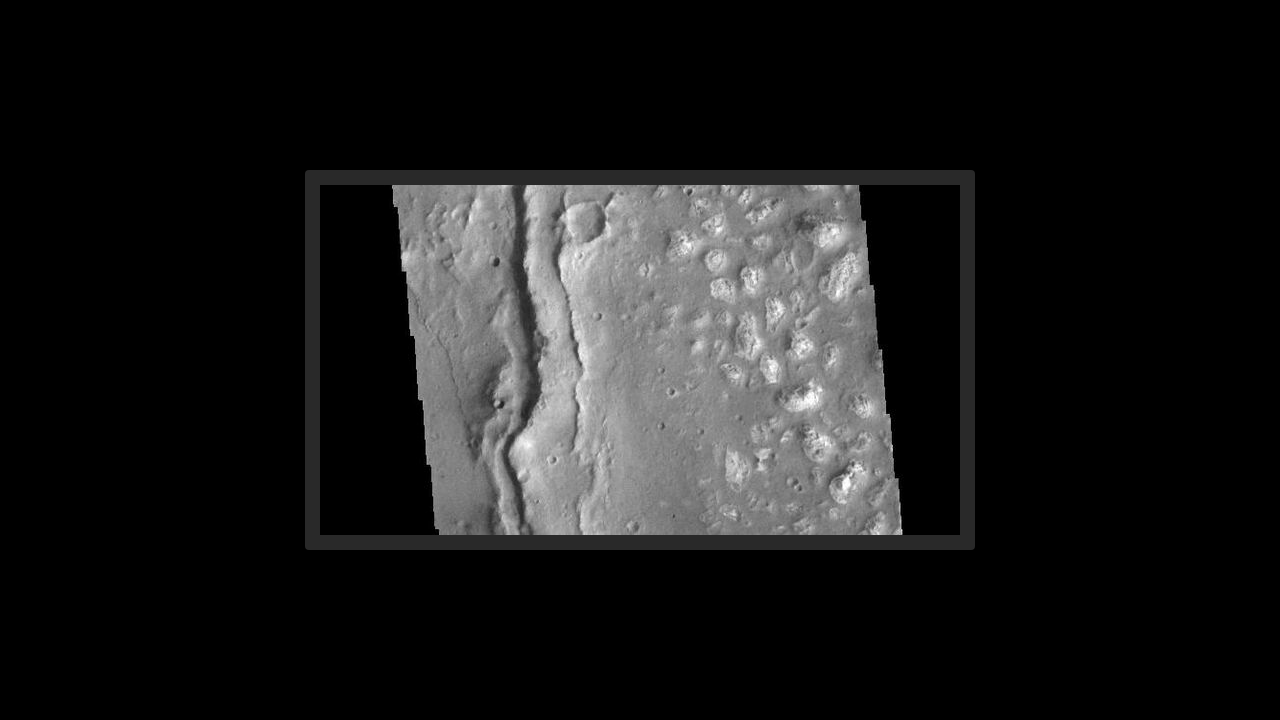

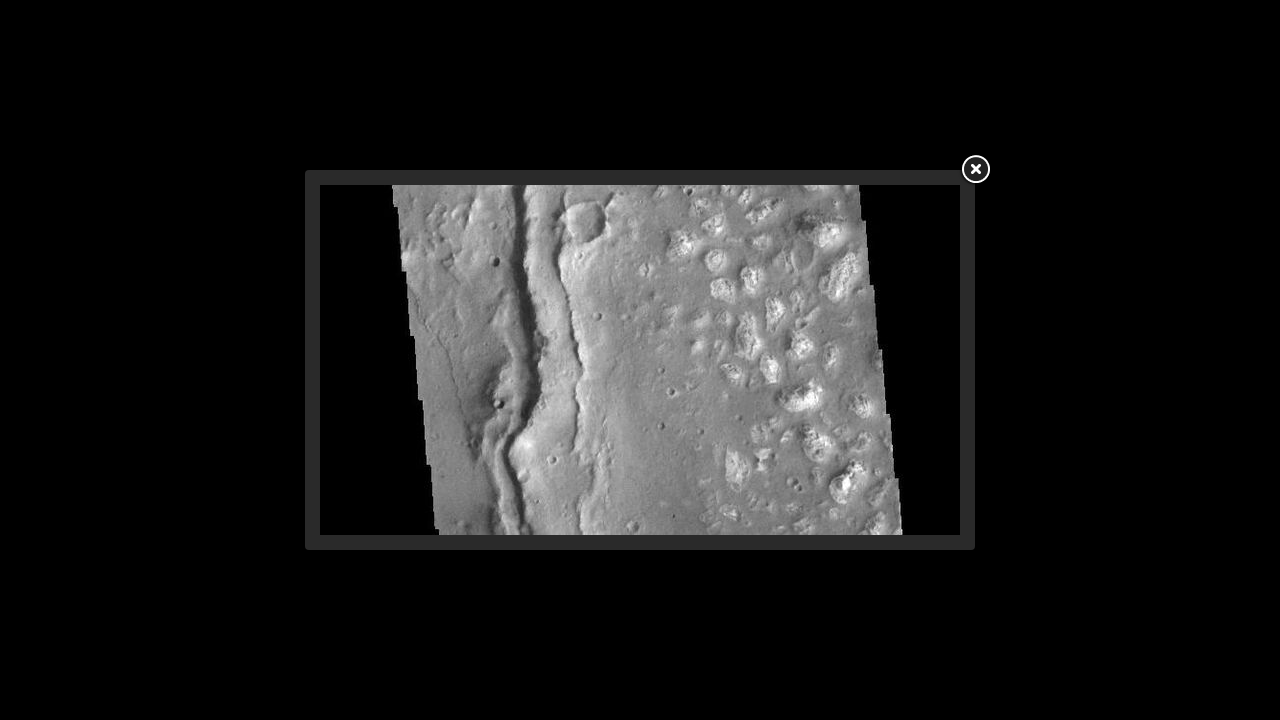